Tests handling of a JavaScript prompt dialog by clicking the prompt button, entering text, and accepting it

Starting URL: https://the-internet.herokuapp.com/javascript_alerts

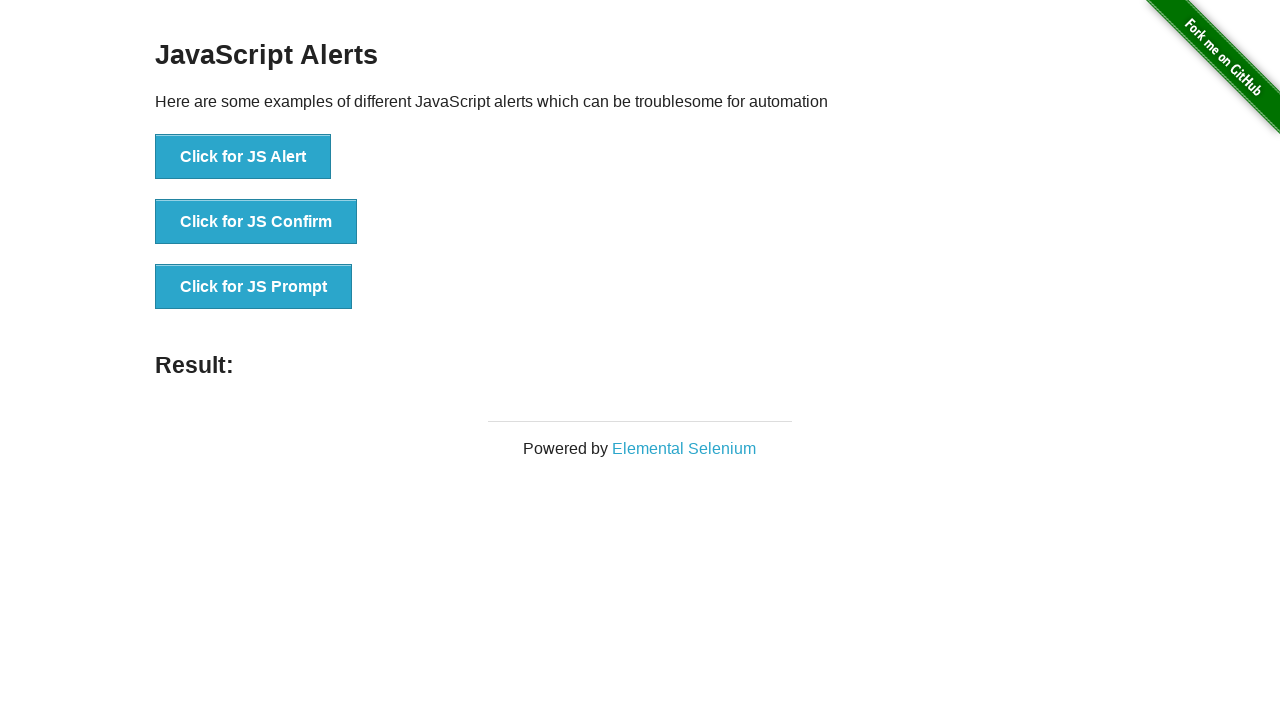

Set up dialog handler to accept prompt with text 'Learning Testing at S_Tech is fun.'
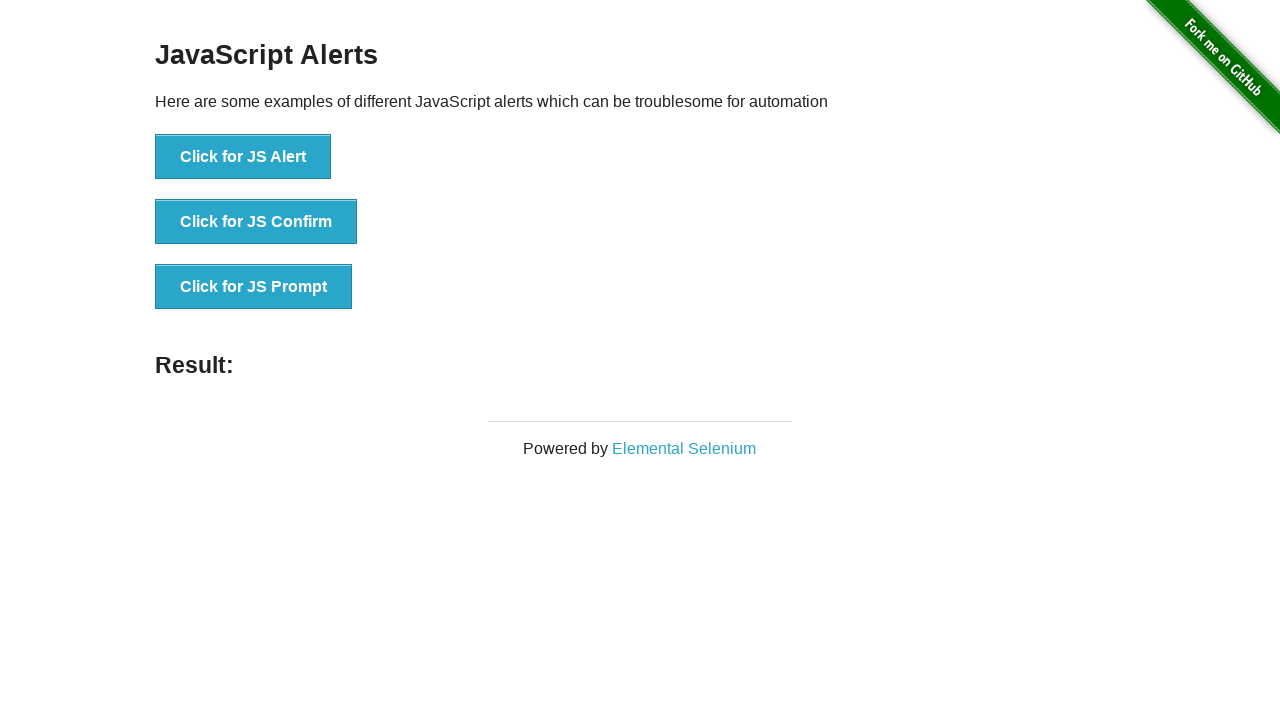

Clicked the JS Prompt button at (254, 287) on xpath=//button[text()='Click for JS Prompt']
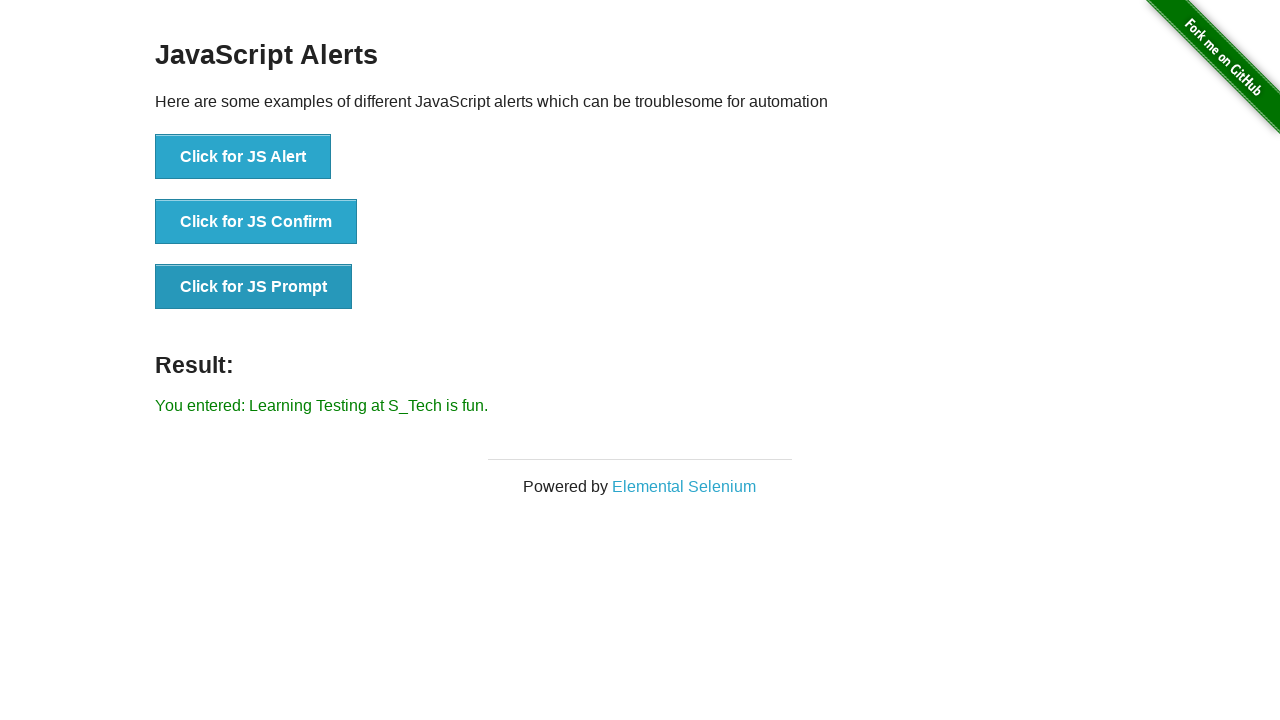

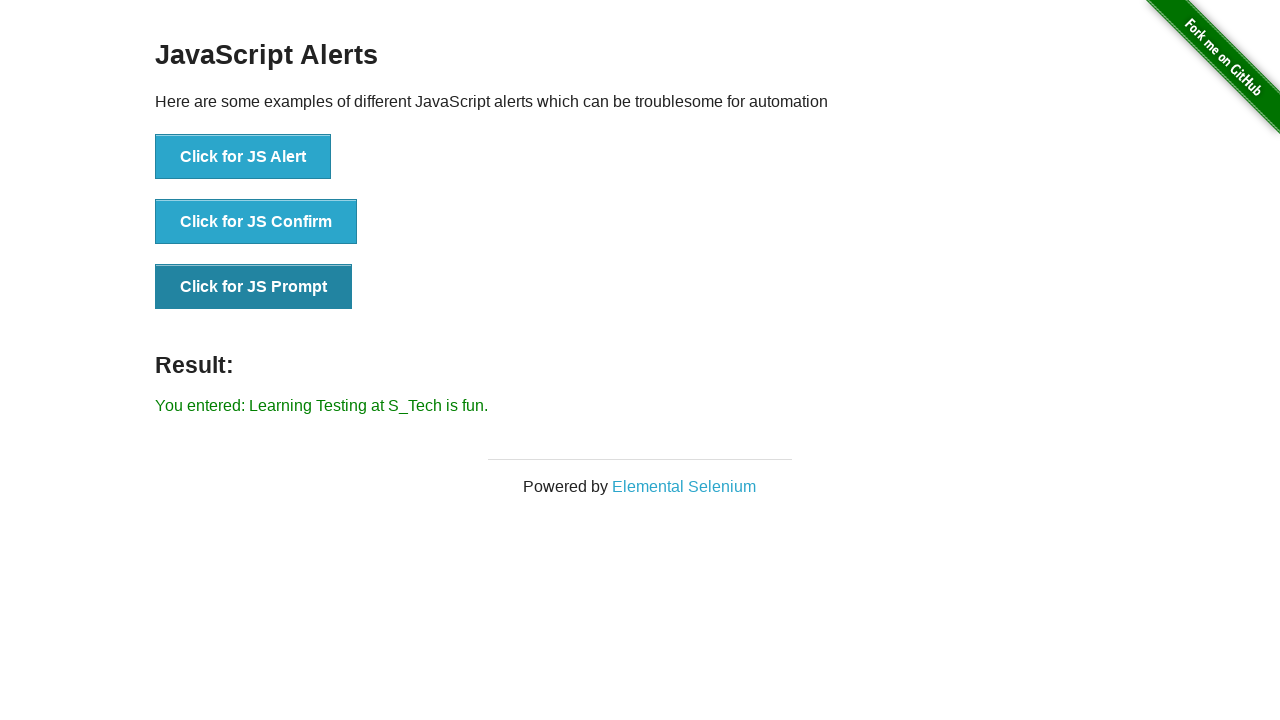